Navigates to a Selenium practice website and scrolls to the bottom of the page using JavaScript execution

Starting URL: https://rahulshettyacademy.com/seleniumPractise/#/

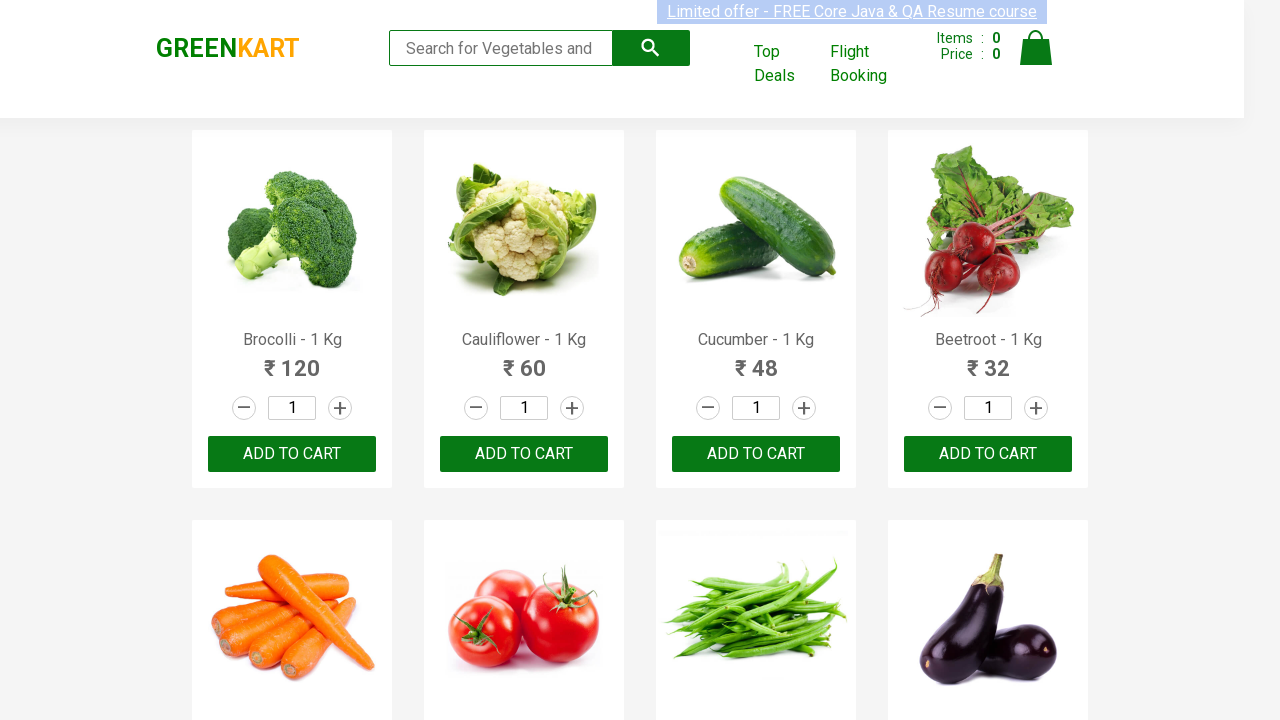

Navigated to Selenium practice website
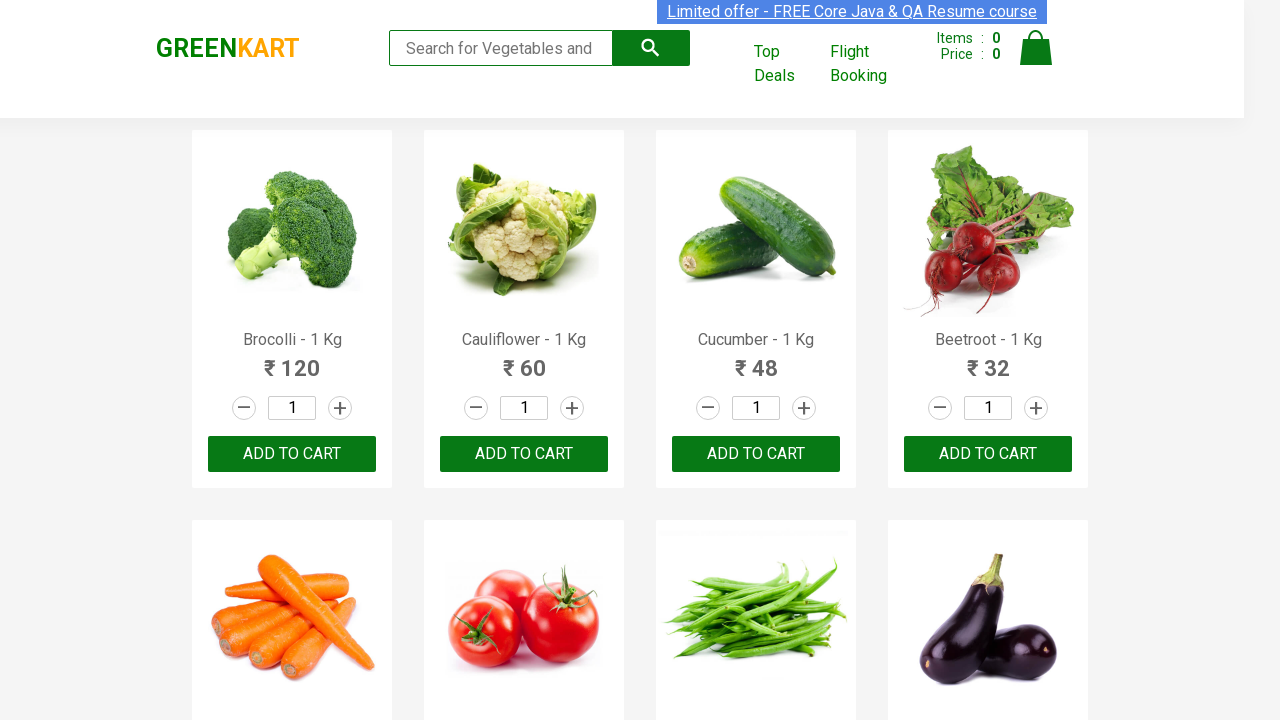

Scrolled to the bottom of the page using JavaScript
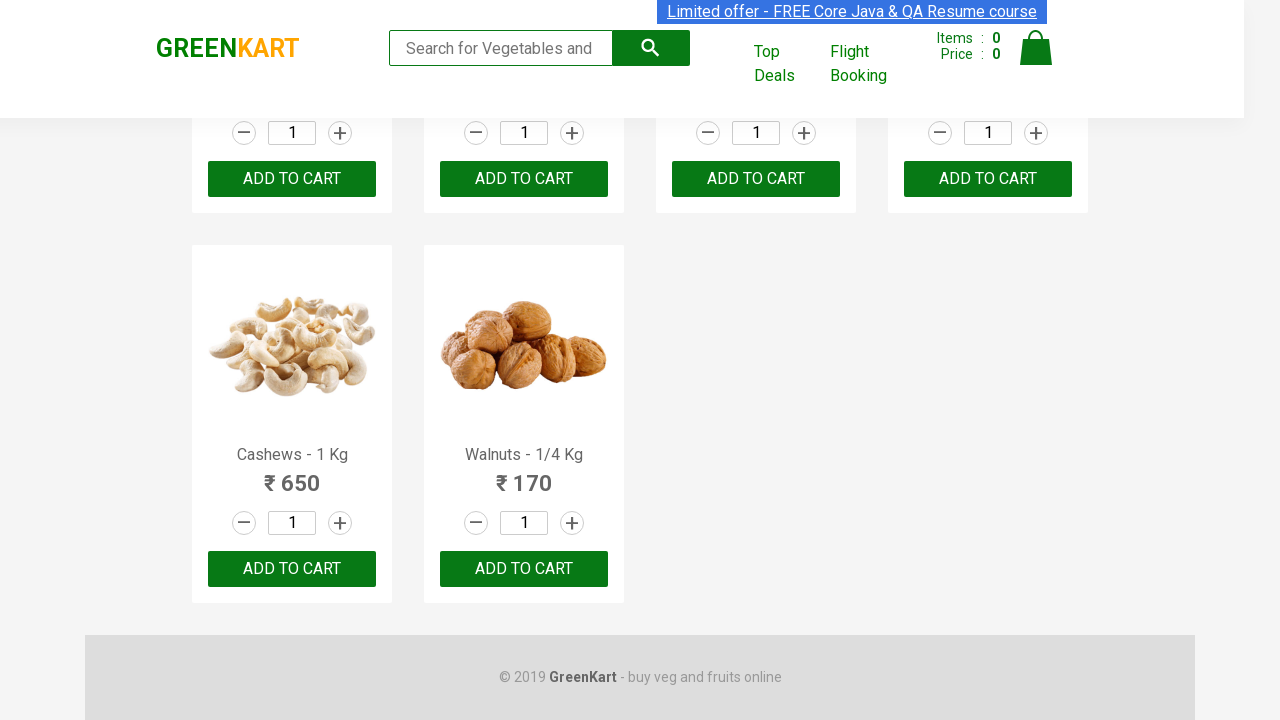

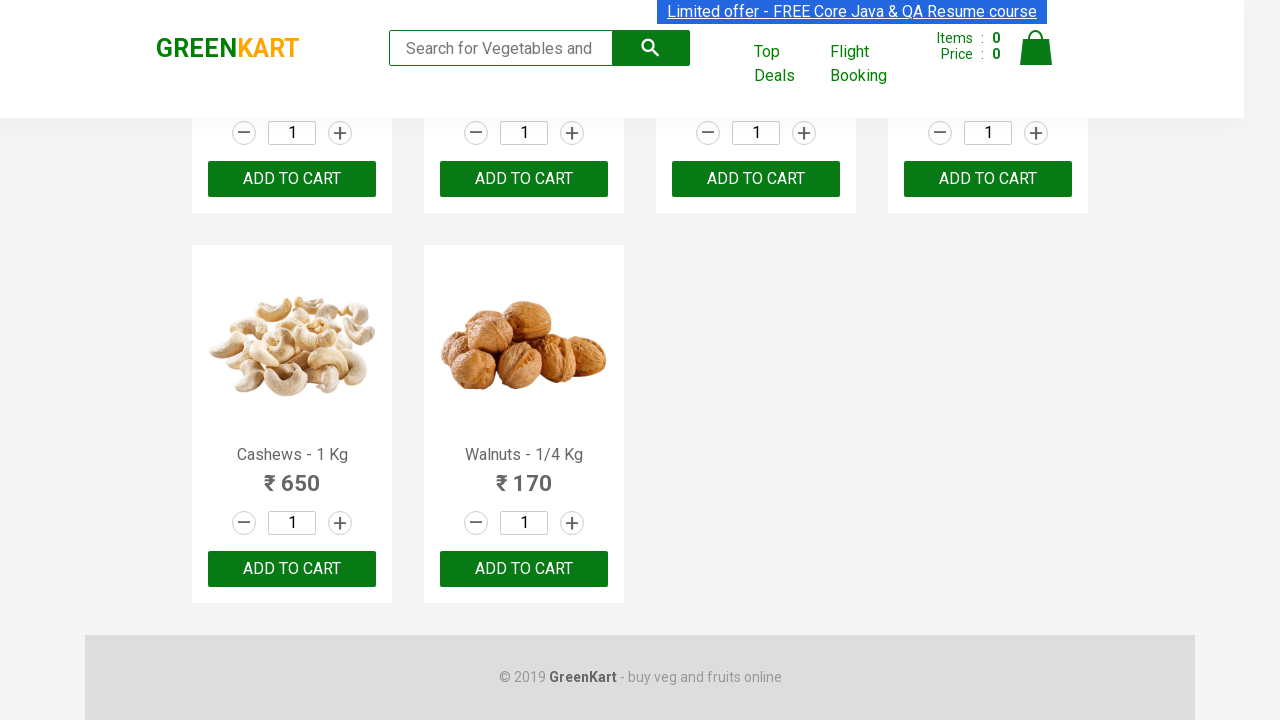